Tests radio button functionality by clicking each radio button, then specifically selects Option 2 radio button

Starting URL: https://kristinek.github.io/site/examples/actions

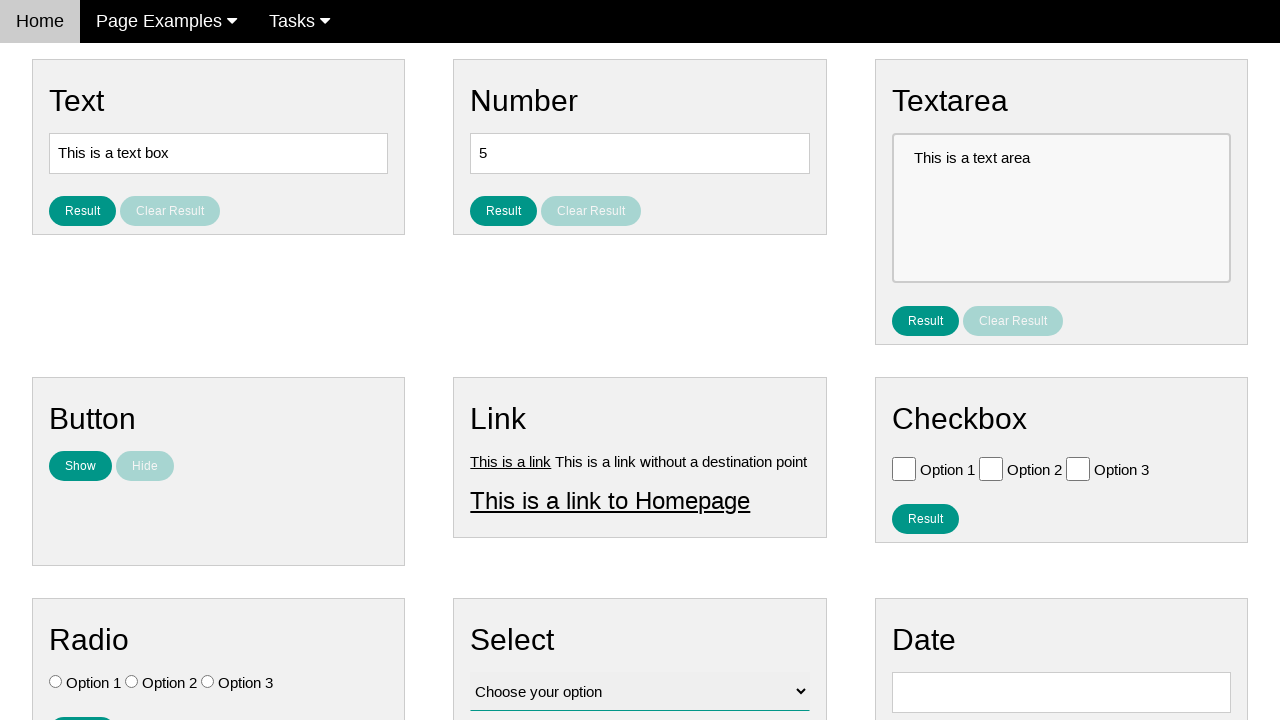

Navigated to radio button test page
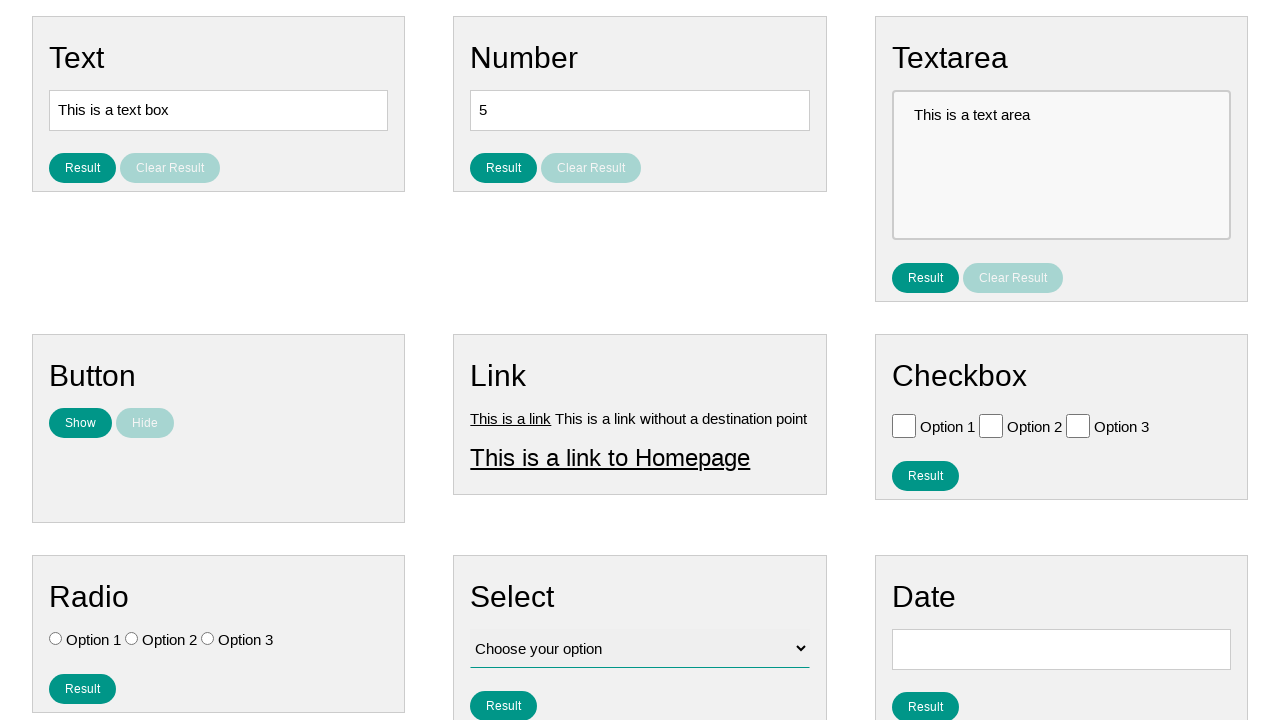

Located 3 radio buttons on the page
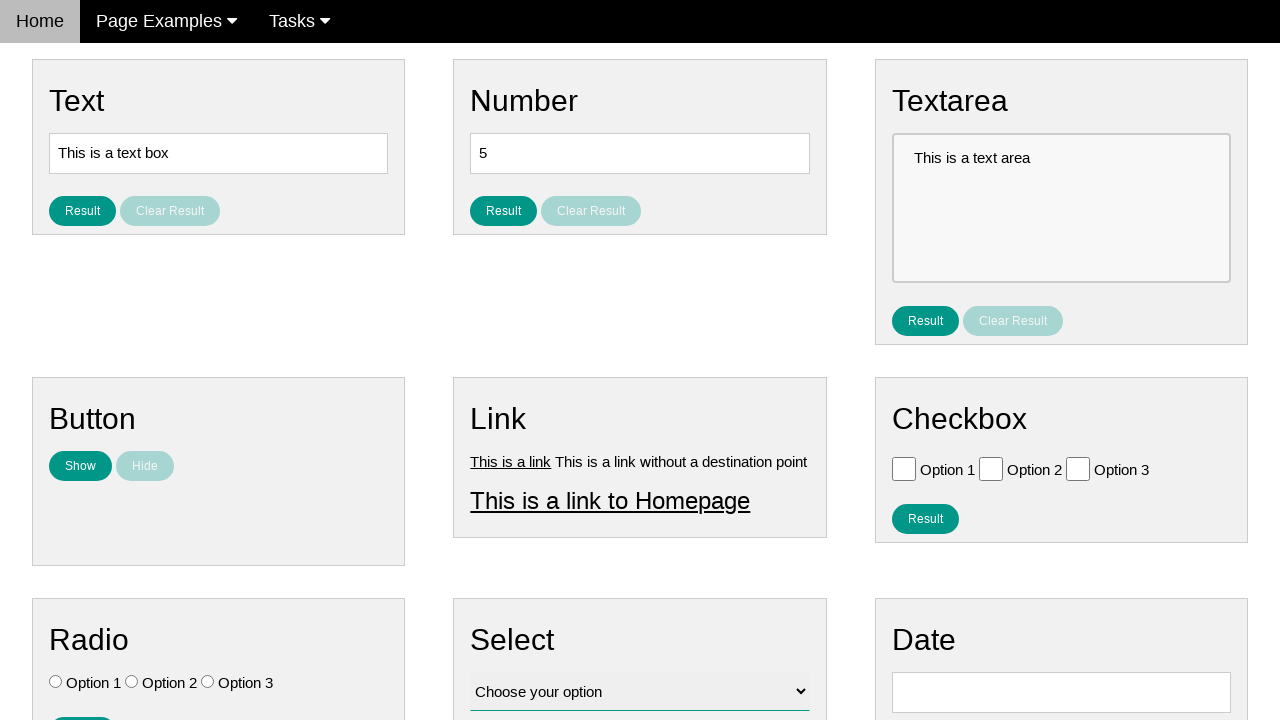

Clicked radio button 1 of 3 at (56, 682) on .w3-check[type='radio'] >> nth=0
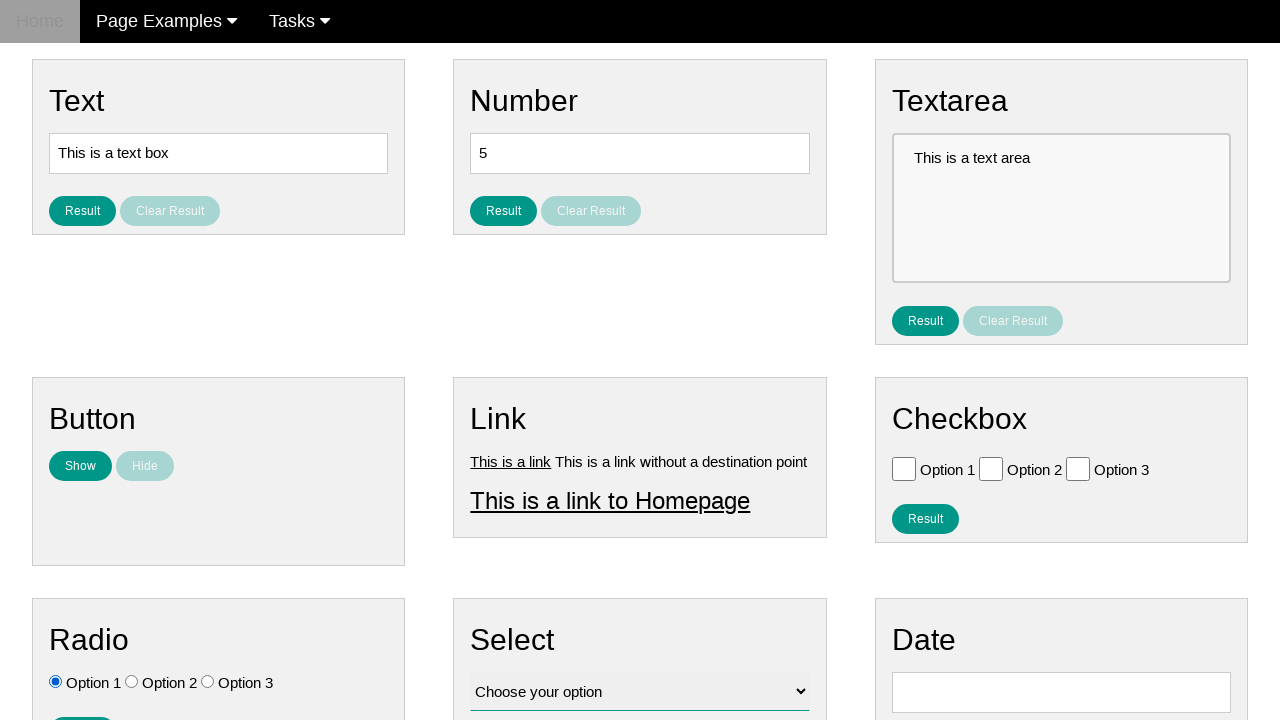

Clicked radio button 2 of 3 at (132, 682) on .w3-check[type='radio'] >> nth=1
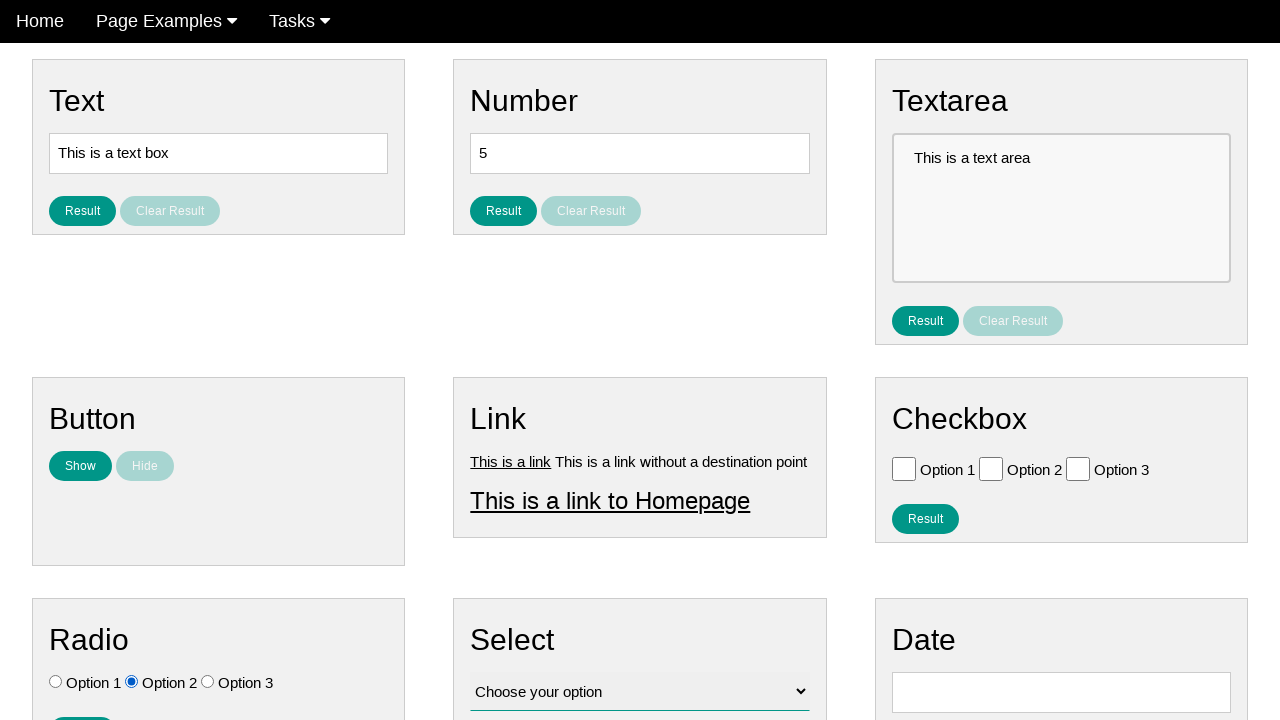

Clicked radio button 3 of 3 at (208, 682) on .w3-check[type='radio'] >> nth=2
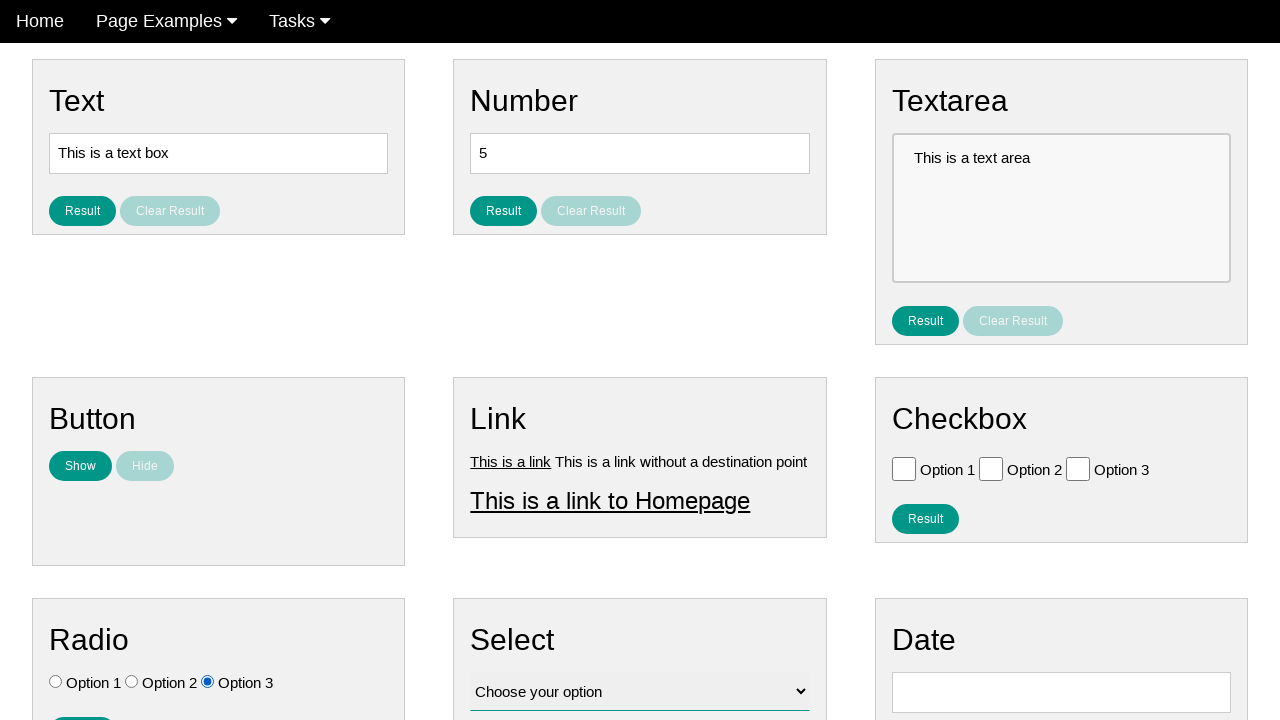

Clicked Option 2 radio button at (132, 682) on .w3-check[value='Option 2'][type='radio']
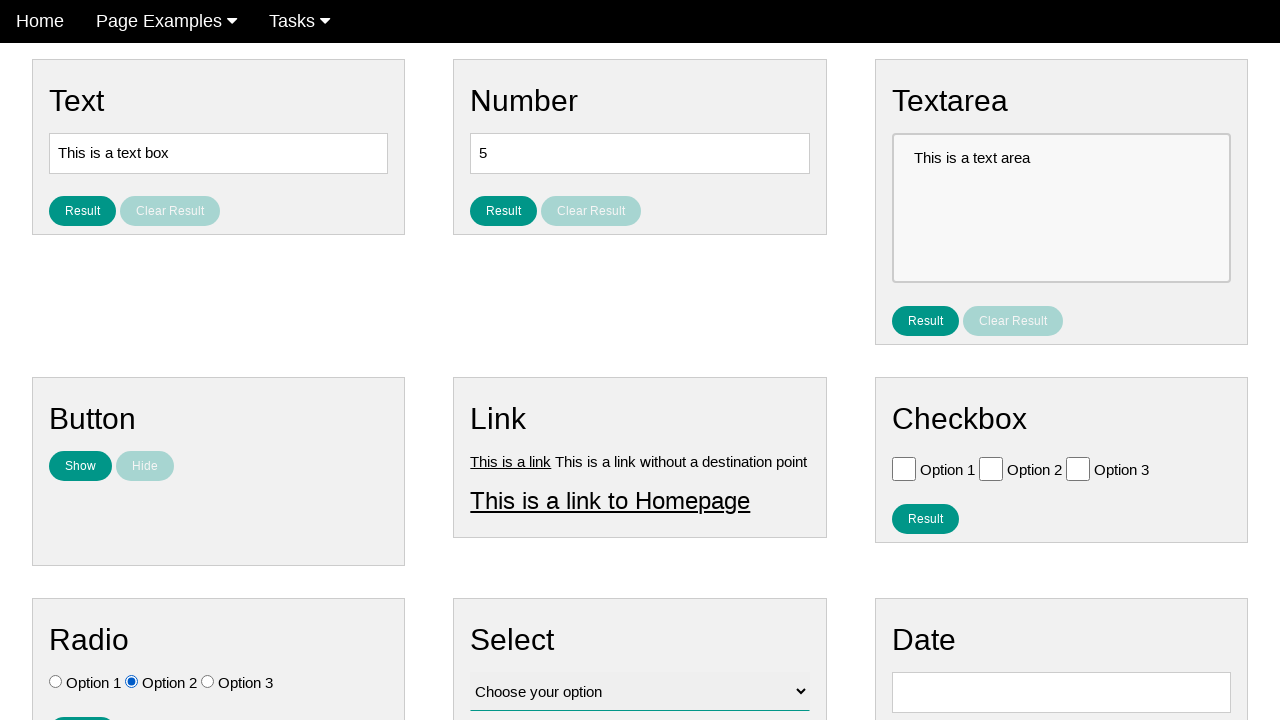

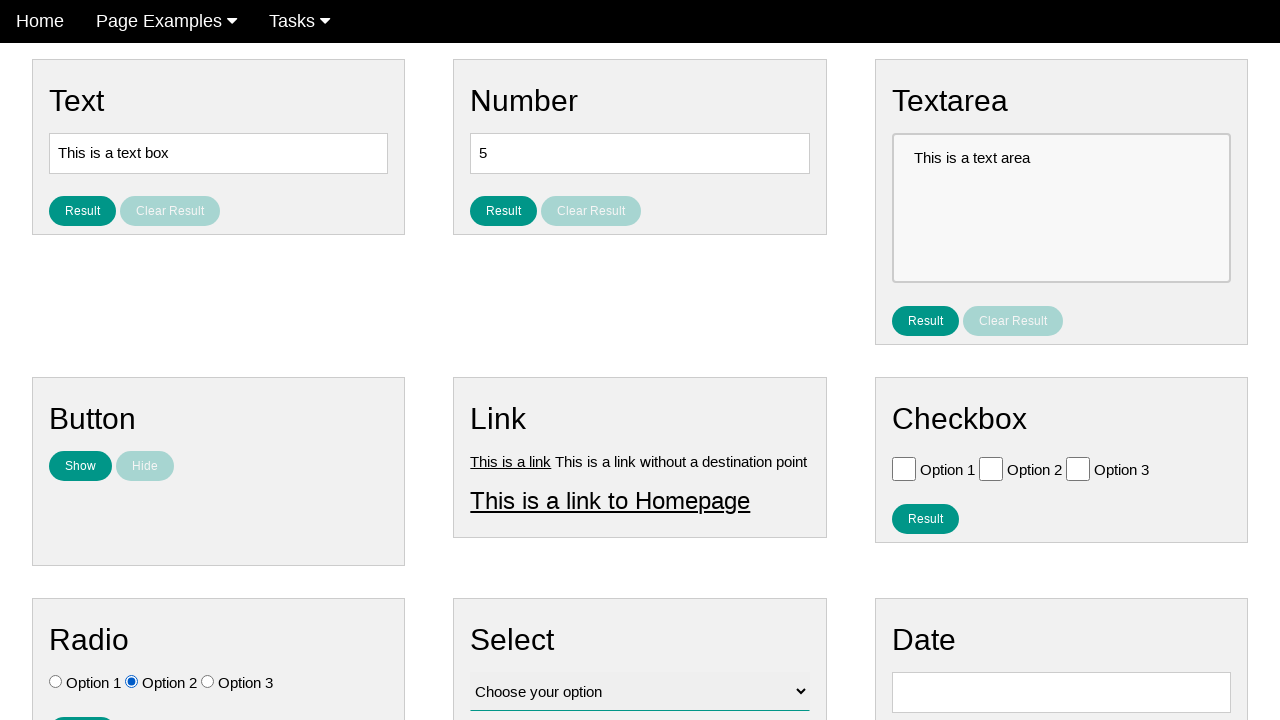